Navigates to Cybertek practice site, then to Etsy, maximizes the window, and verifies the page title matches expected value "Practice"

Starting URL: http://practice.cybertekschool.com/

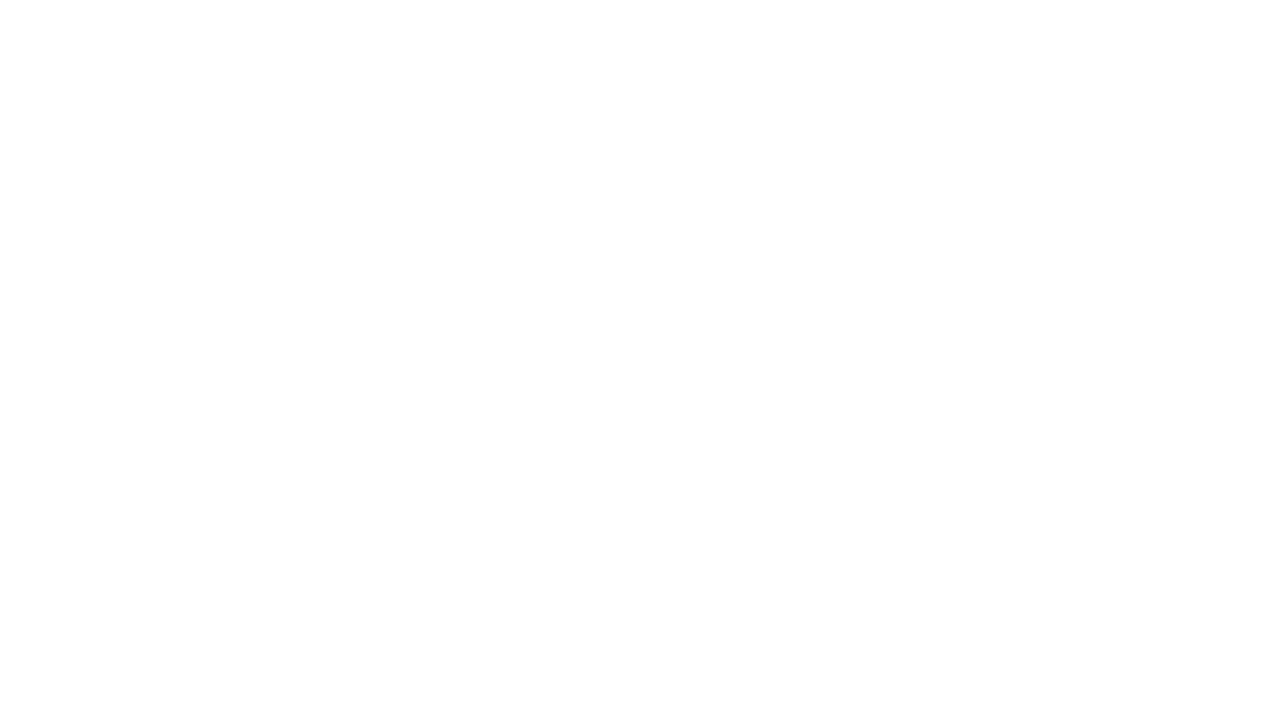

Navigated to http://etsy.com/
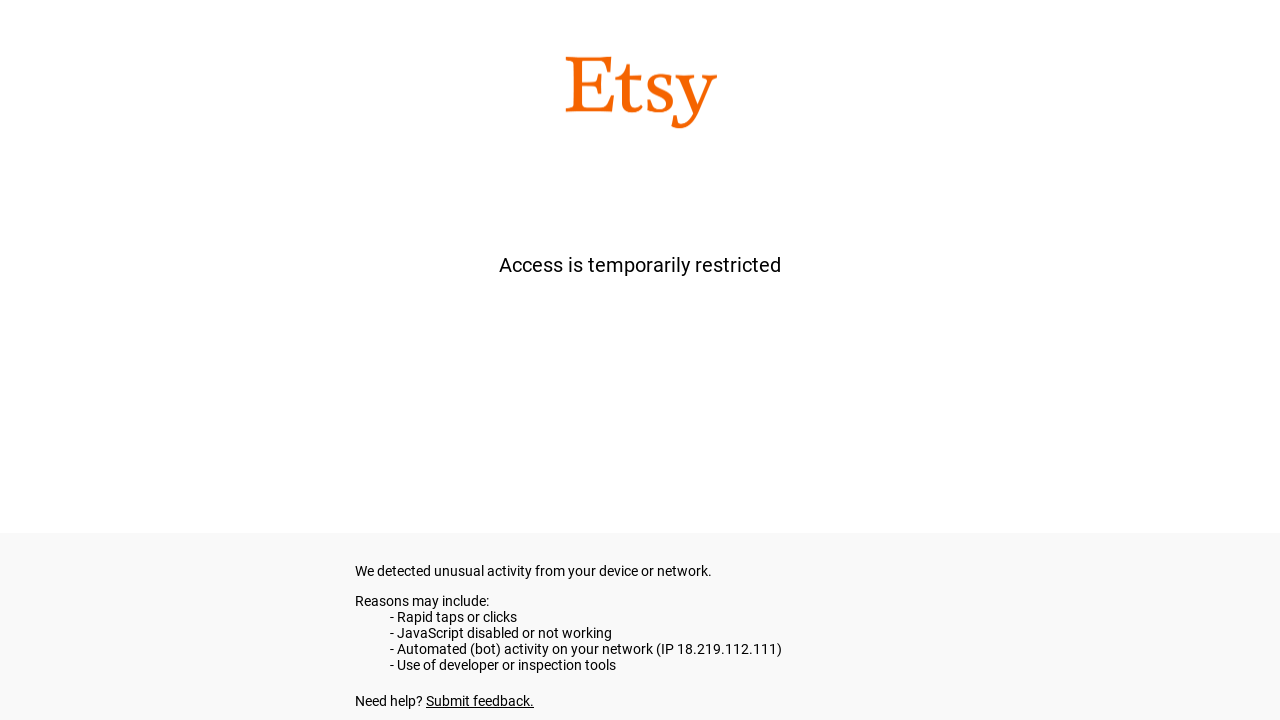

Set viewport size to 1920x1080 to maximize window
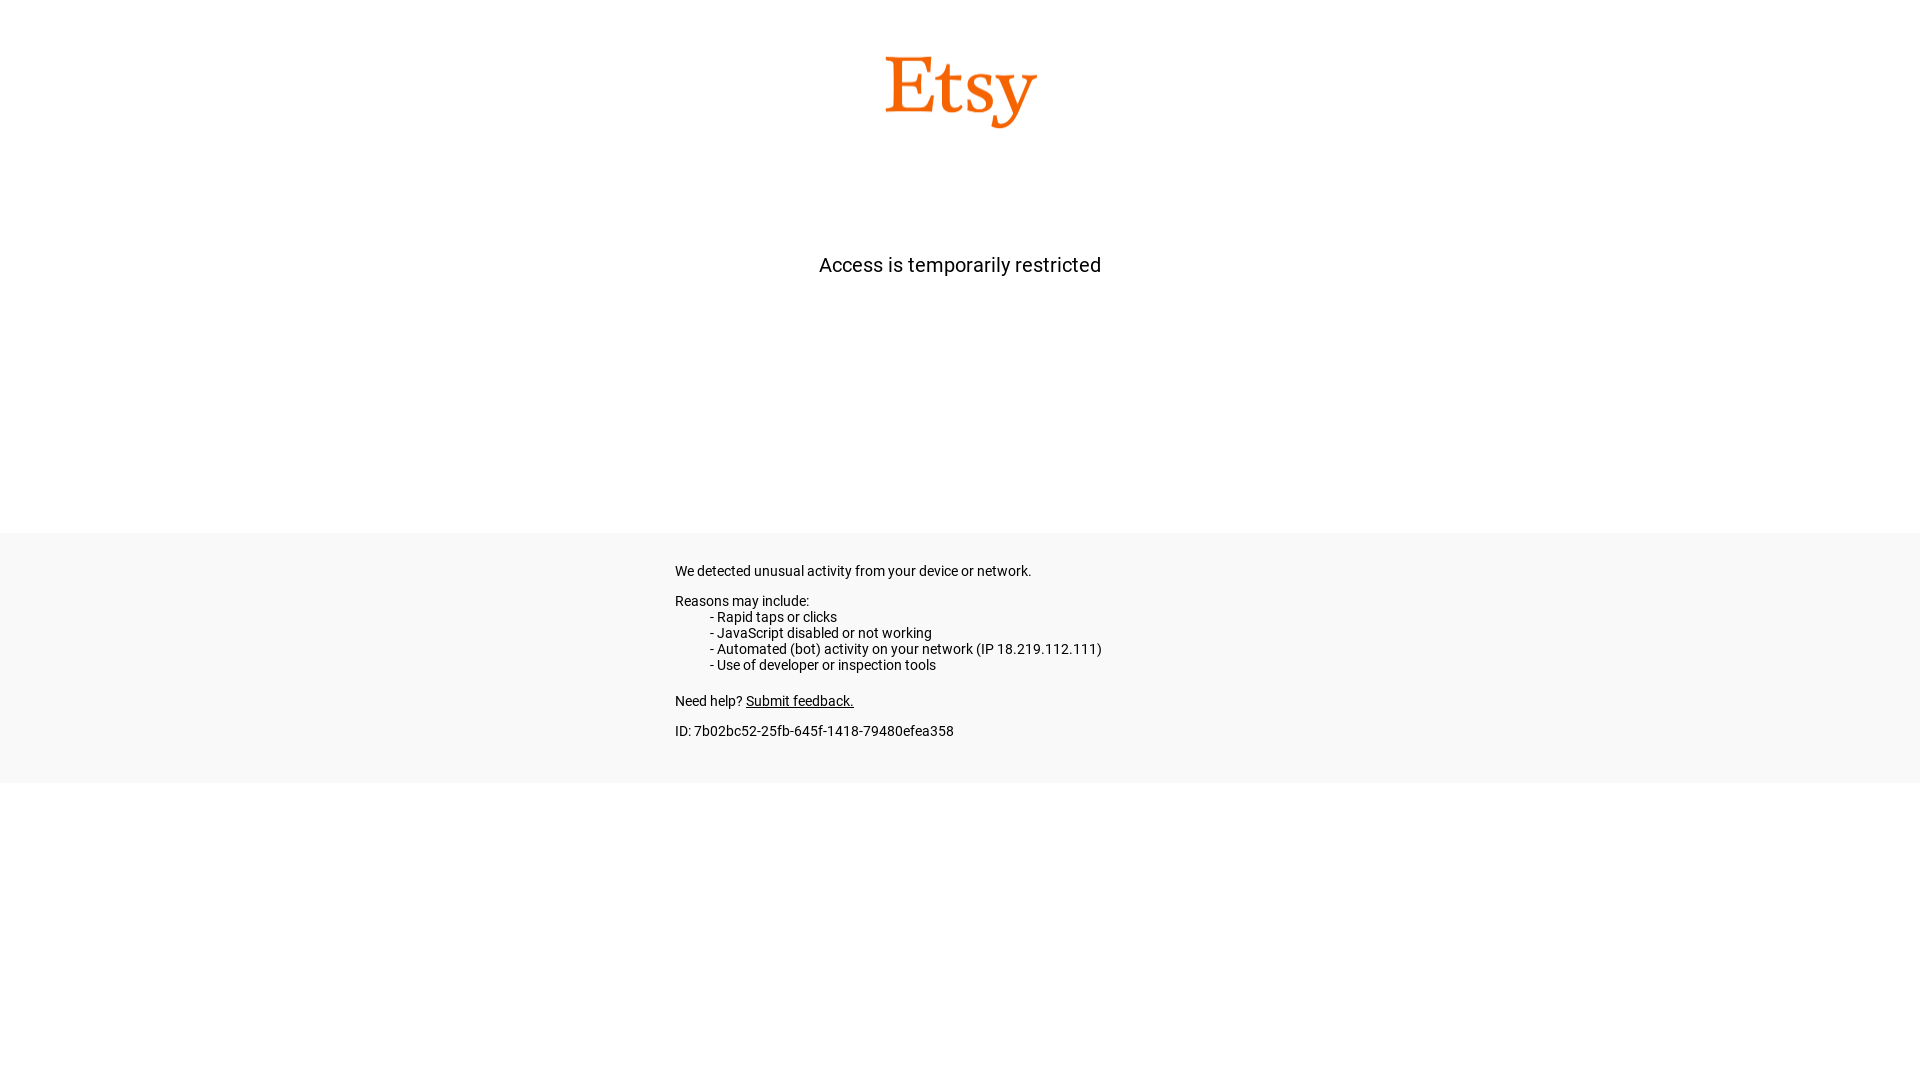

Retrieved page title
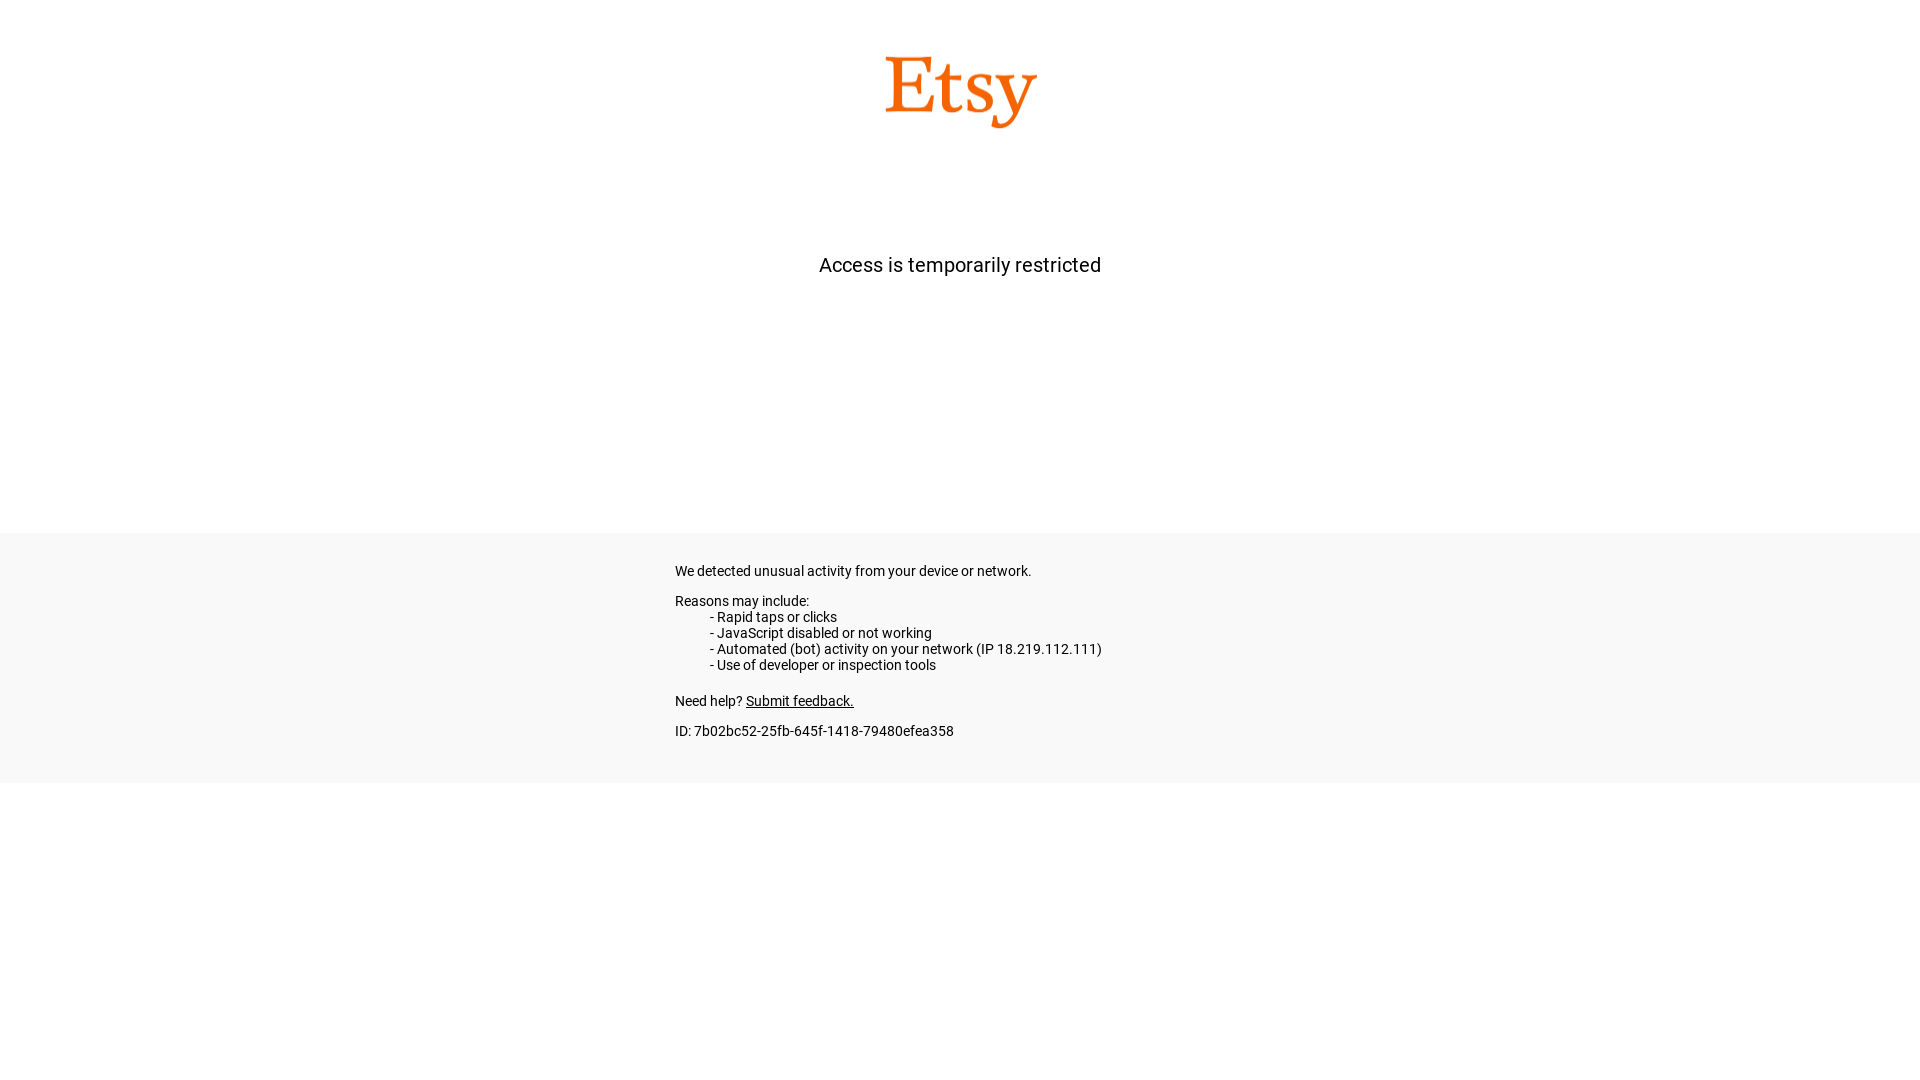

Page title verification FAILED - expected 'Practice' but got 'etsy.com'
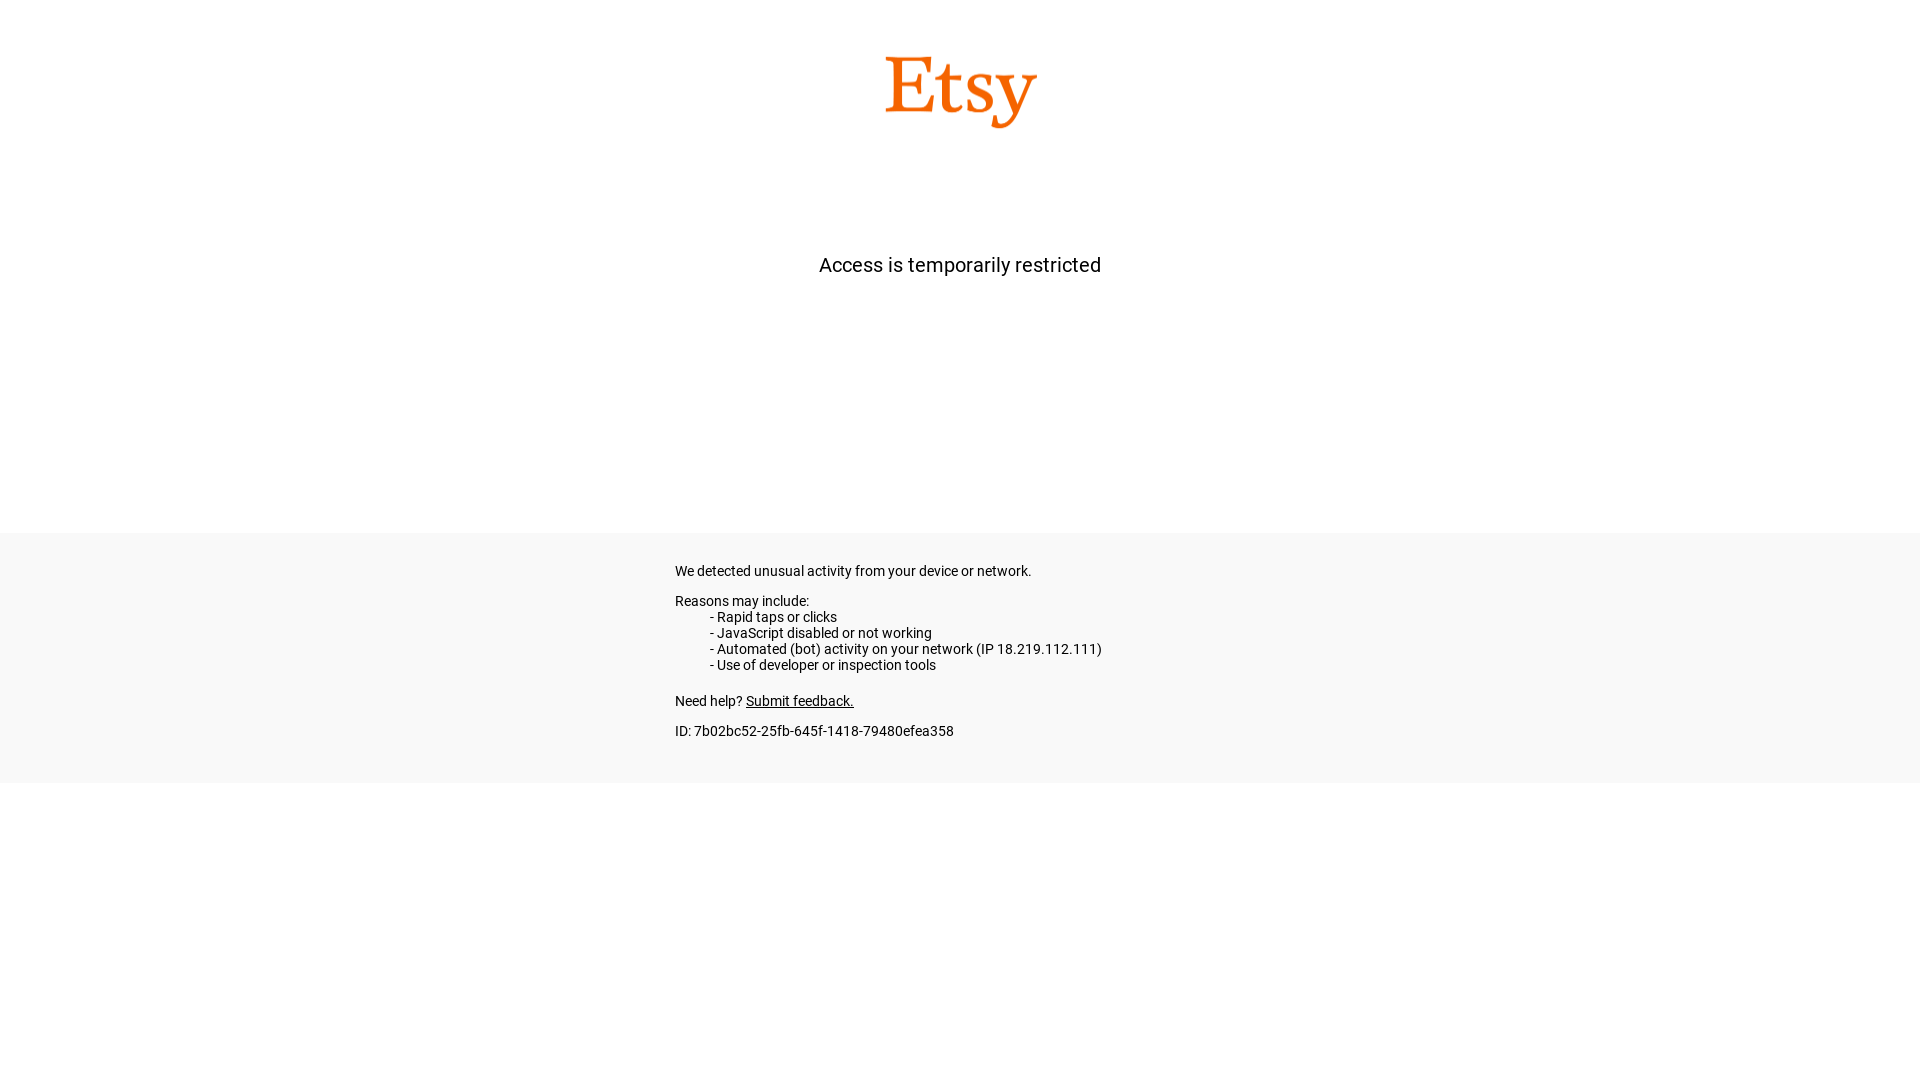

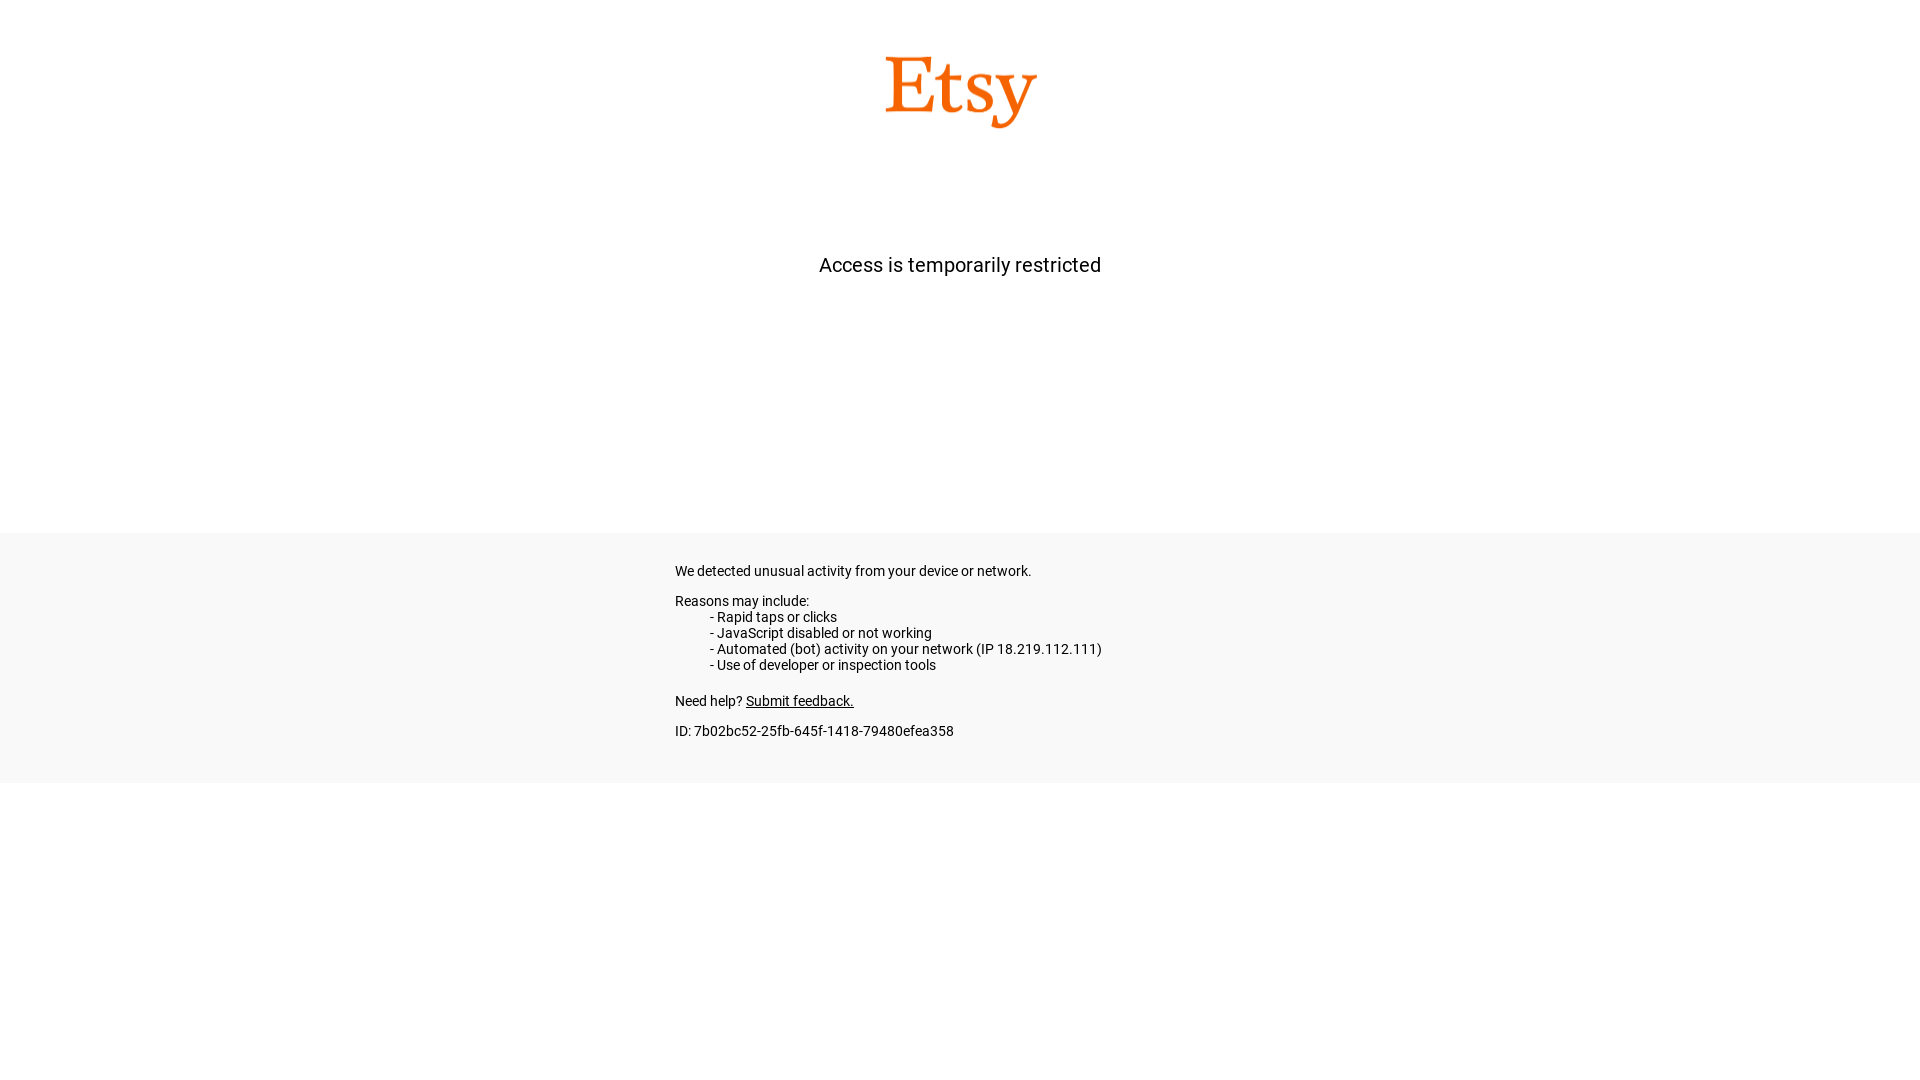